Navigates to The Internet herokuapp demo site and maximizes the browser window, then verifies the page loads by checking the title.

Starting URL: https://the-internet.herokuapp.com/

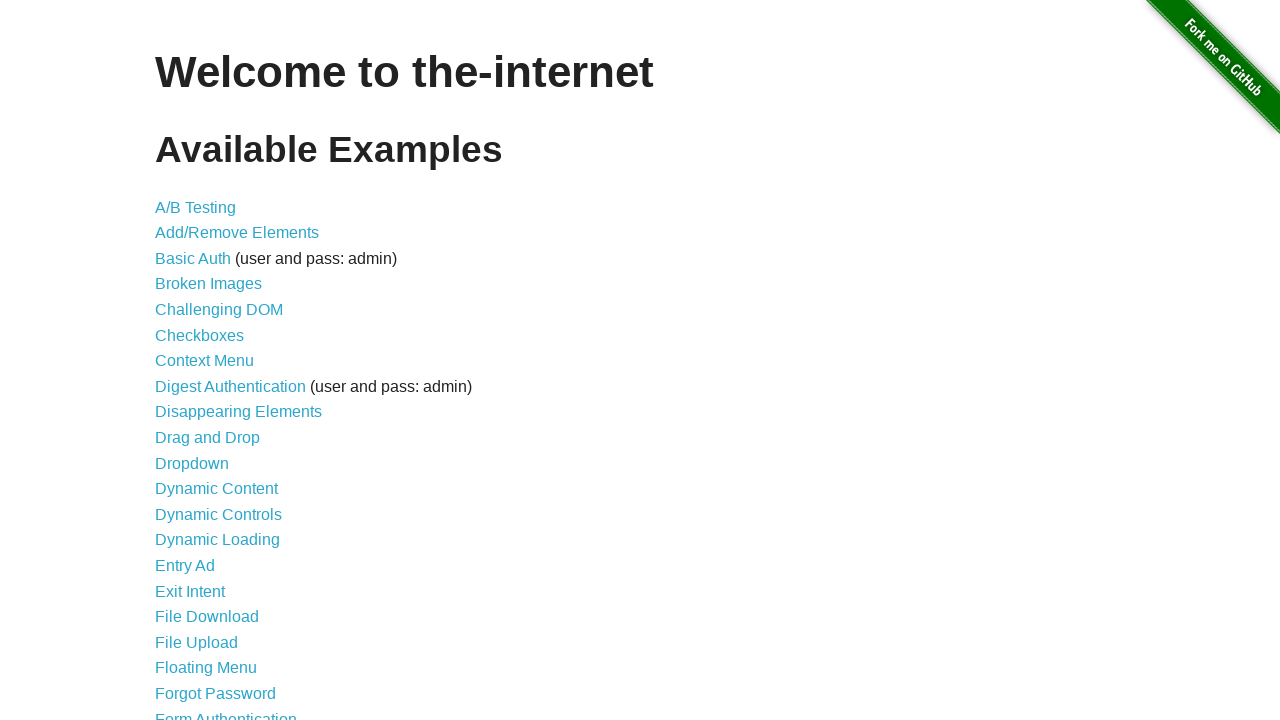

Set up dialog handler to accept prompt with text 'buimyky'
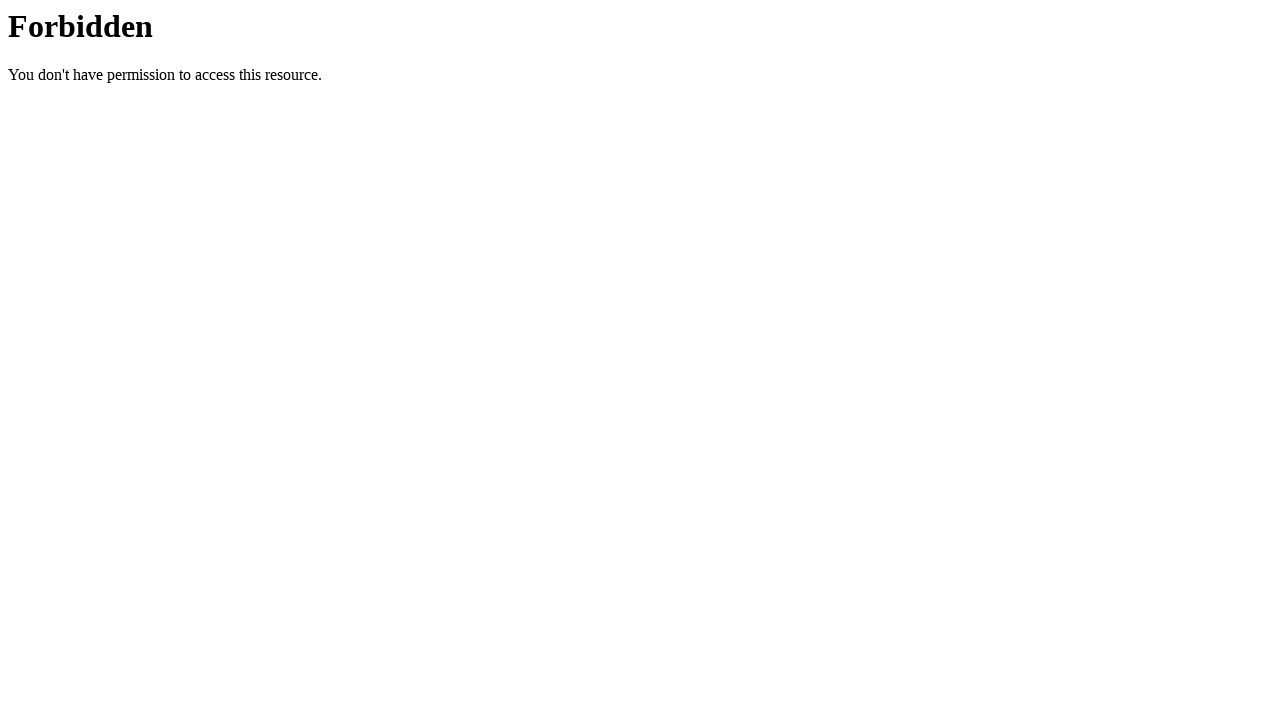

Clicked button to trigger JavaScript prompt dialog
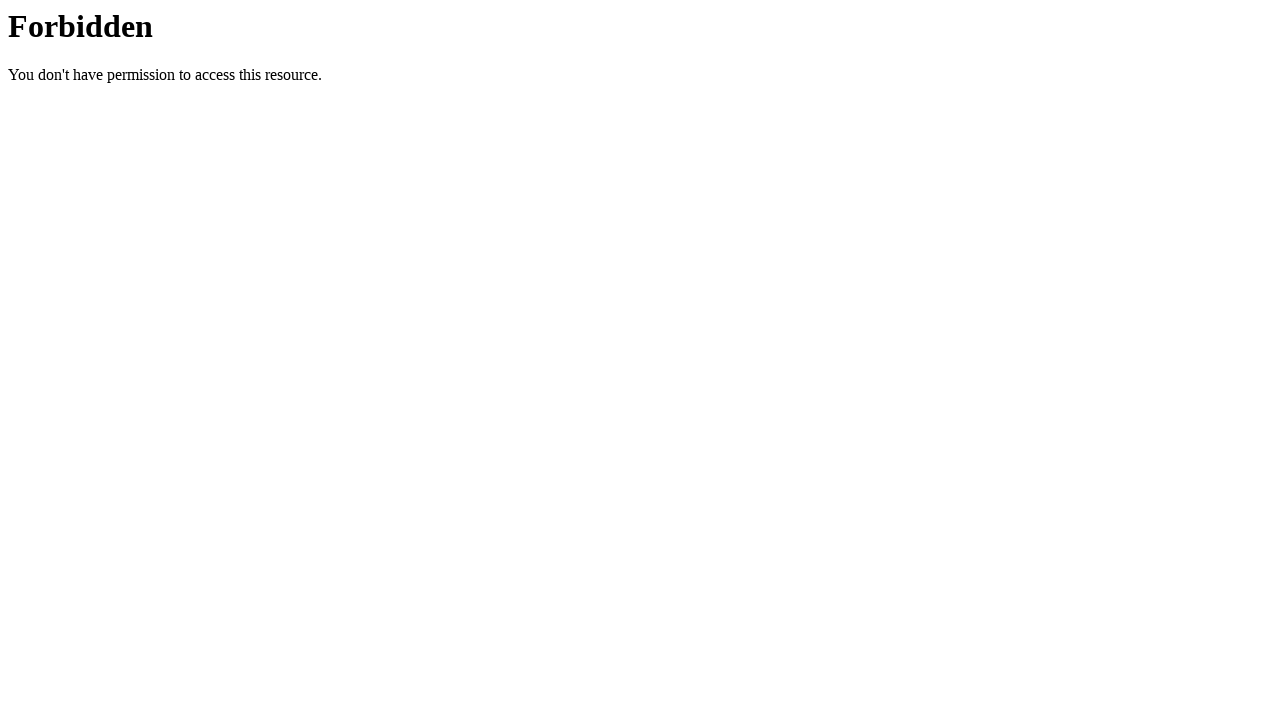

Waited for result text element to appear
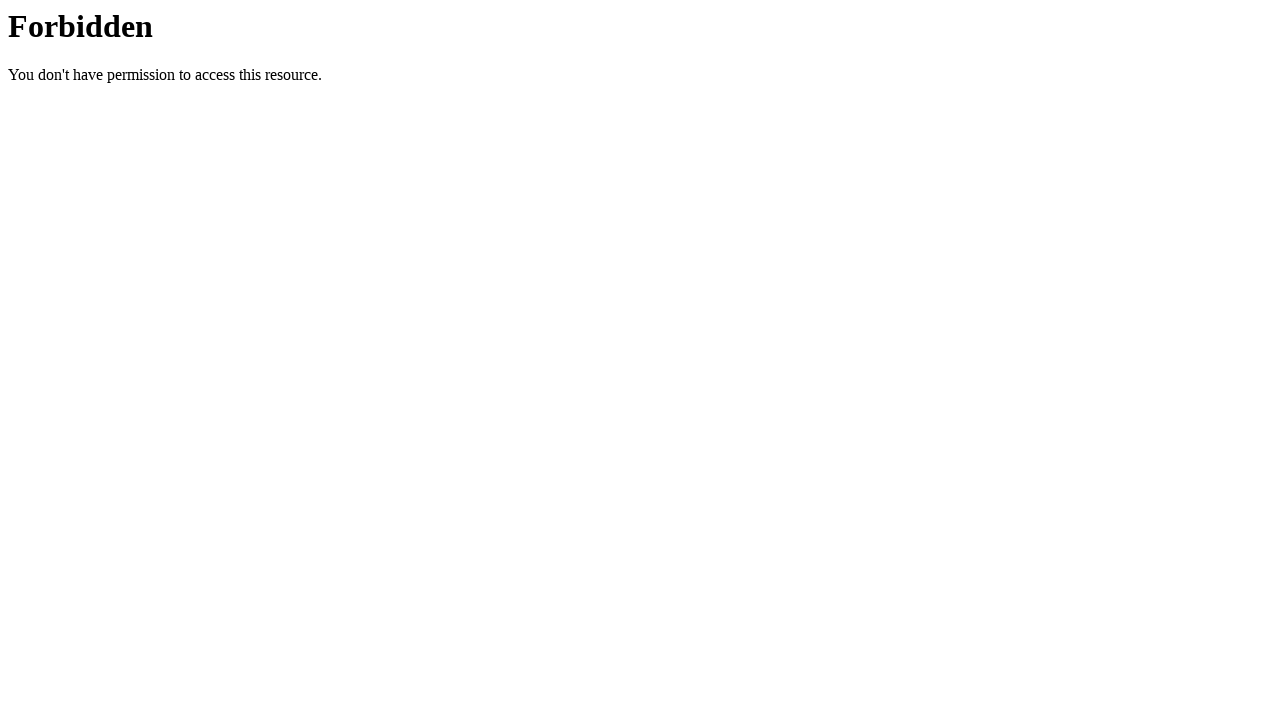

Verified entered text 'buimyky' is displayed in result element
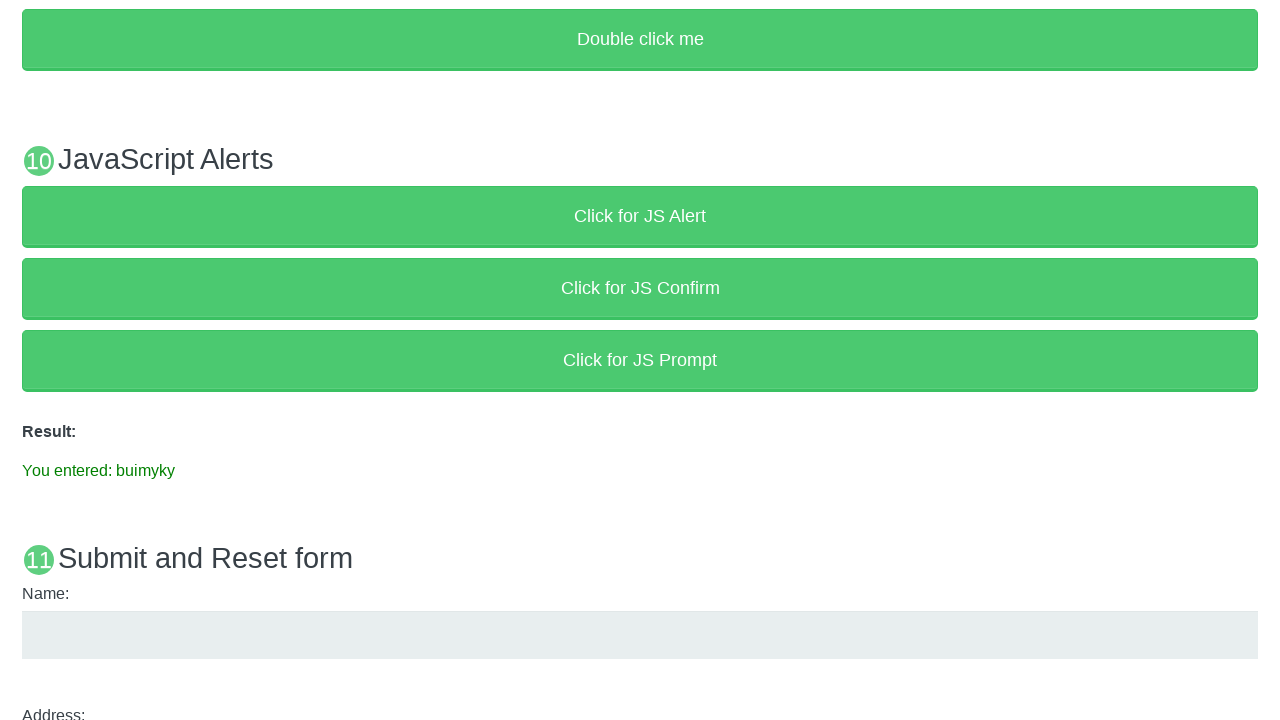

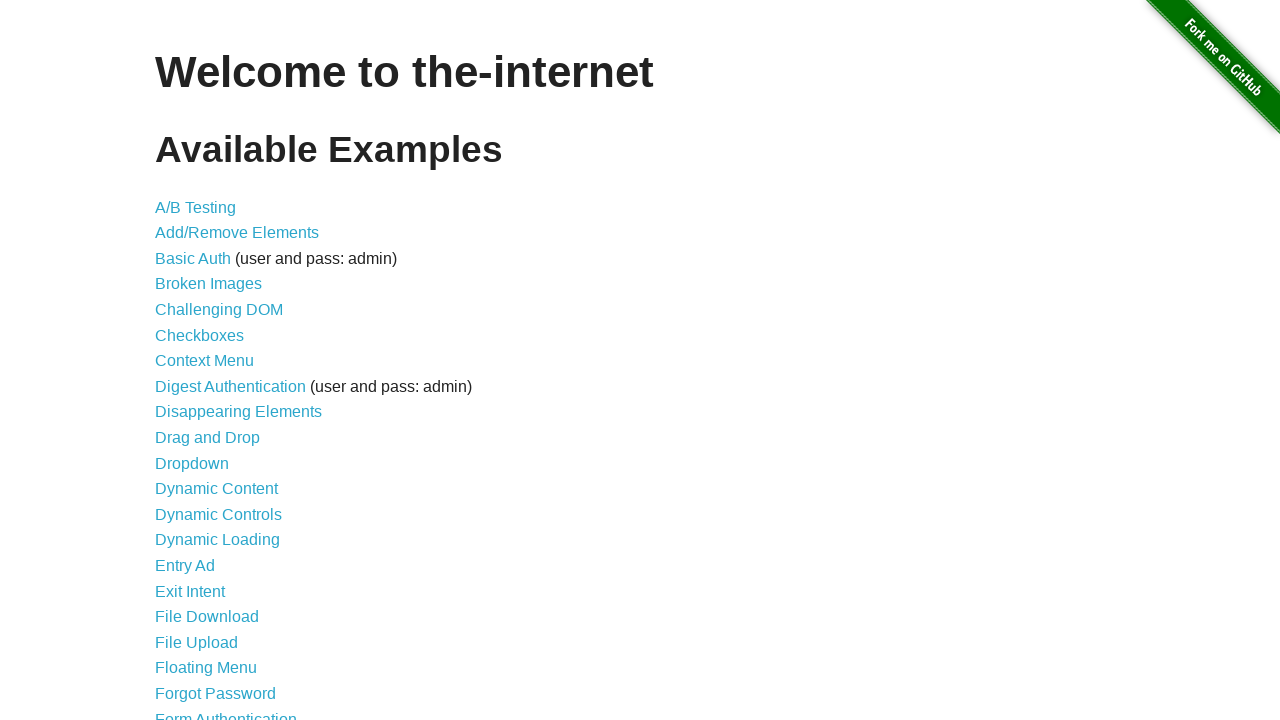